Tests selecting a single dropdown option by index on a dropdown practice page

Starting URL: https://letcode.in/dropdowns

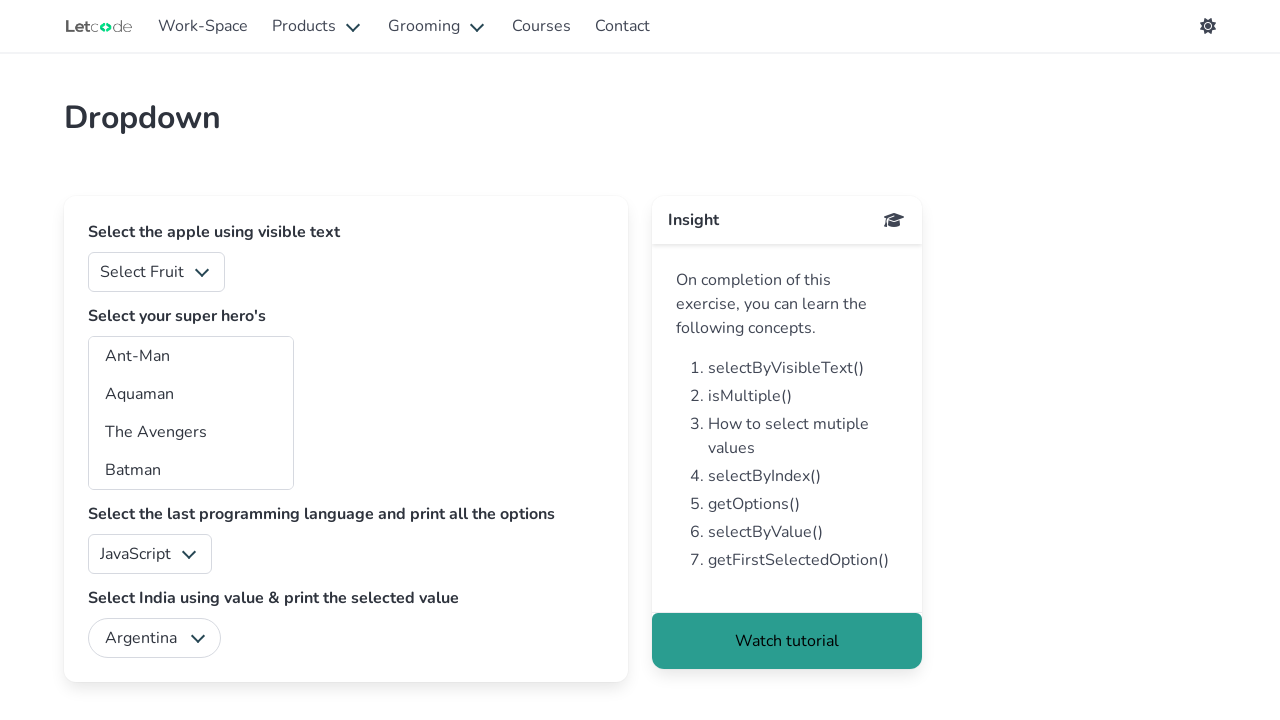

Waited for fruits dropdown to be visible
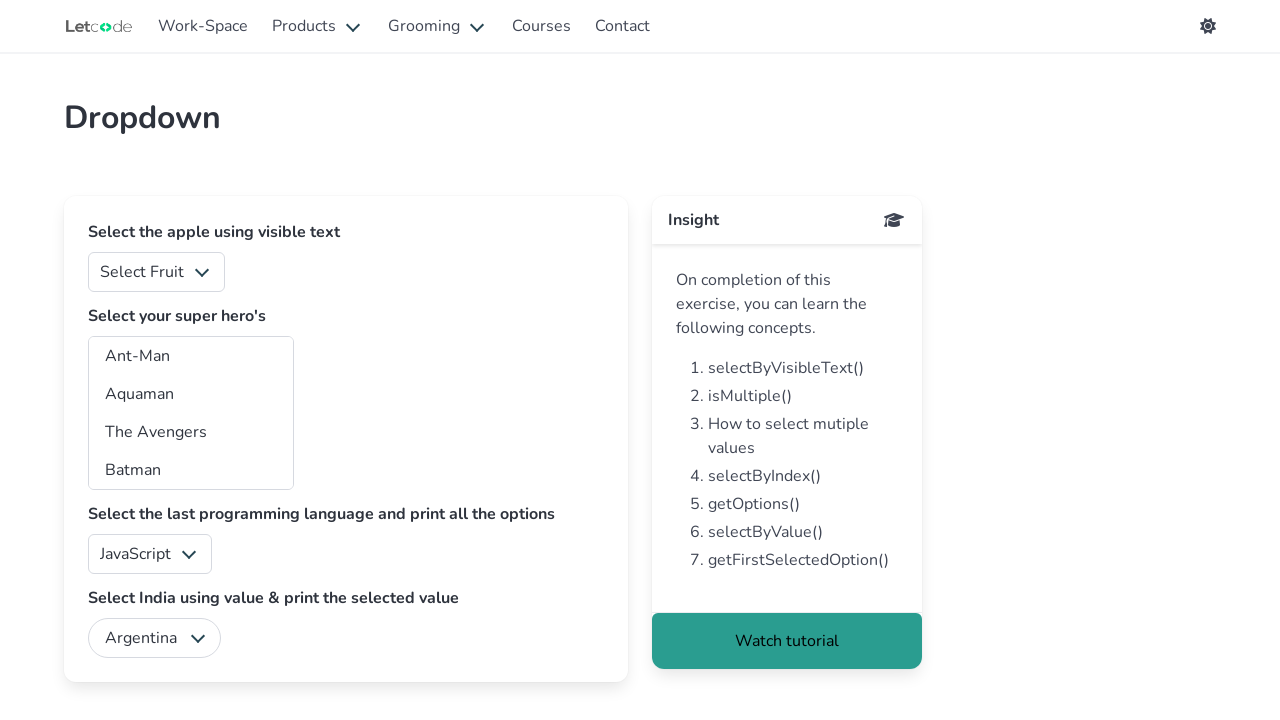

Selected dropdown option at index 2 on #fruits
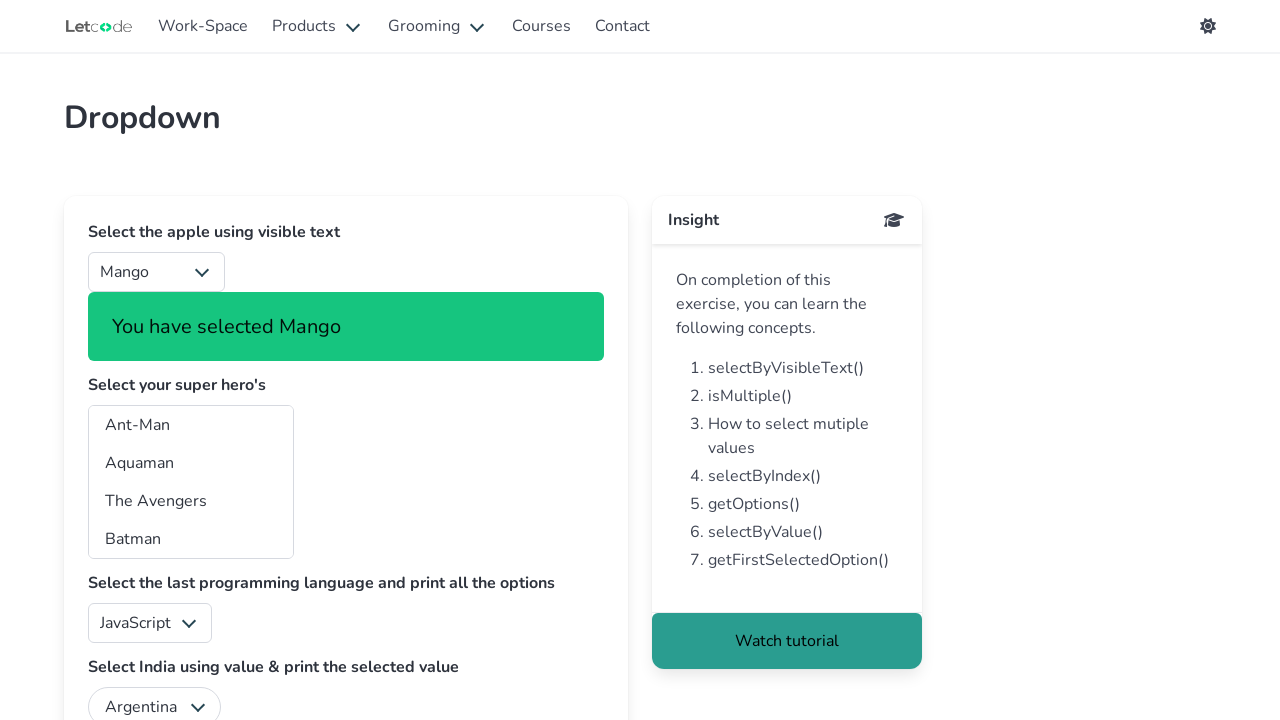

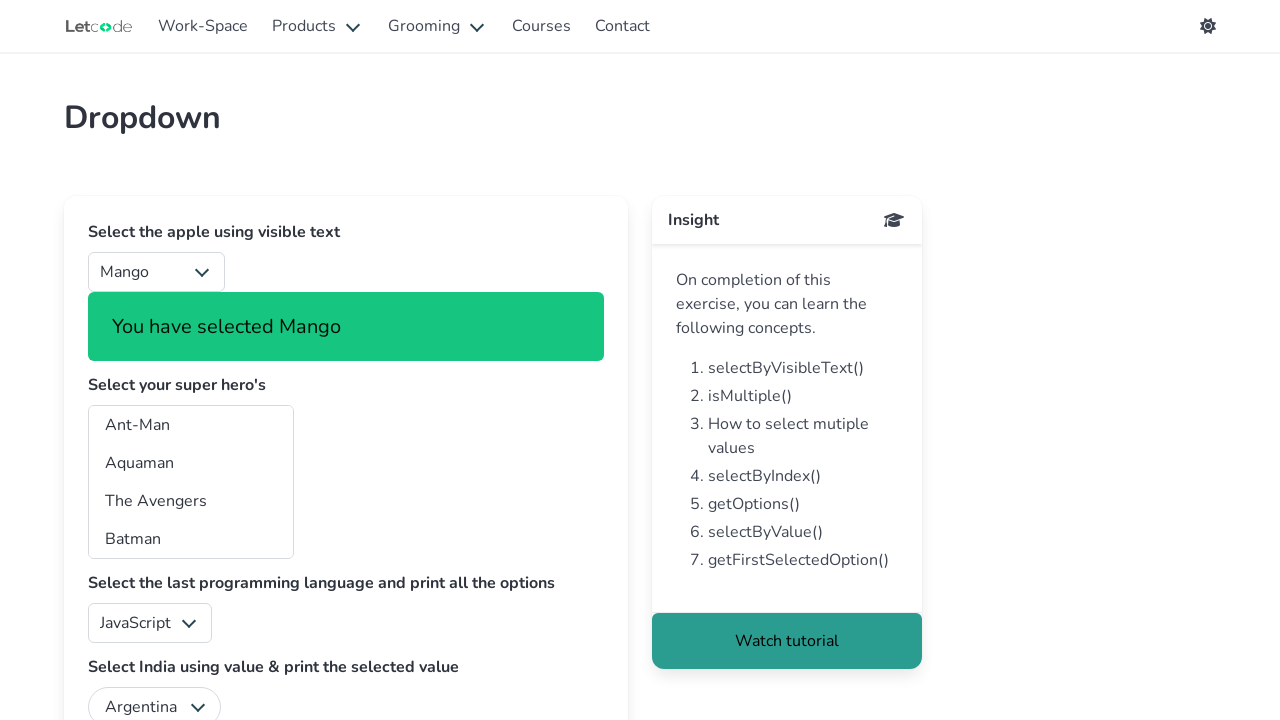